Tests a dropdown selection form by reading two numbers from the page, calculating their sum, selecting the sum value from a dropdown, and submitting the form

Starting URL: http://suninjuly.github.io/selects1.html

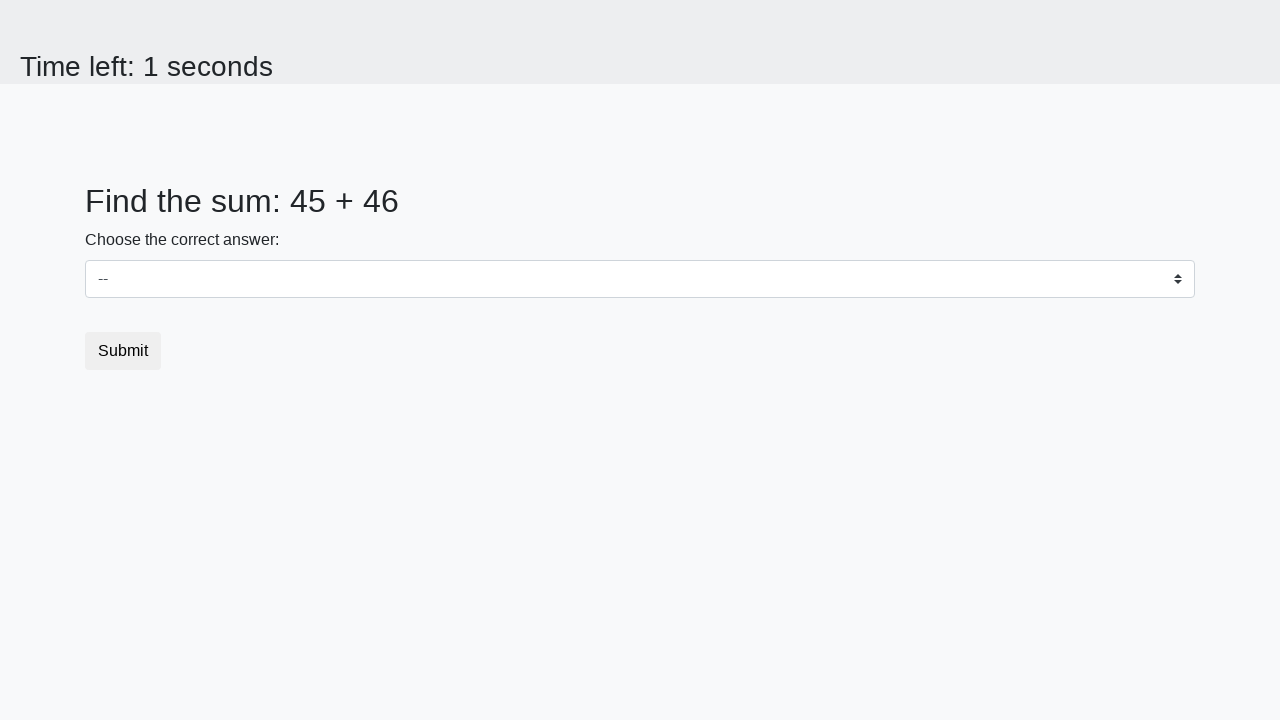

Read first number from #num1 element
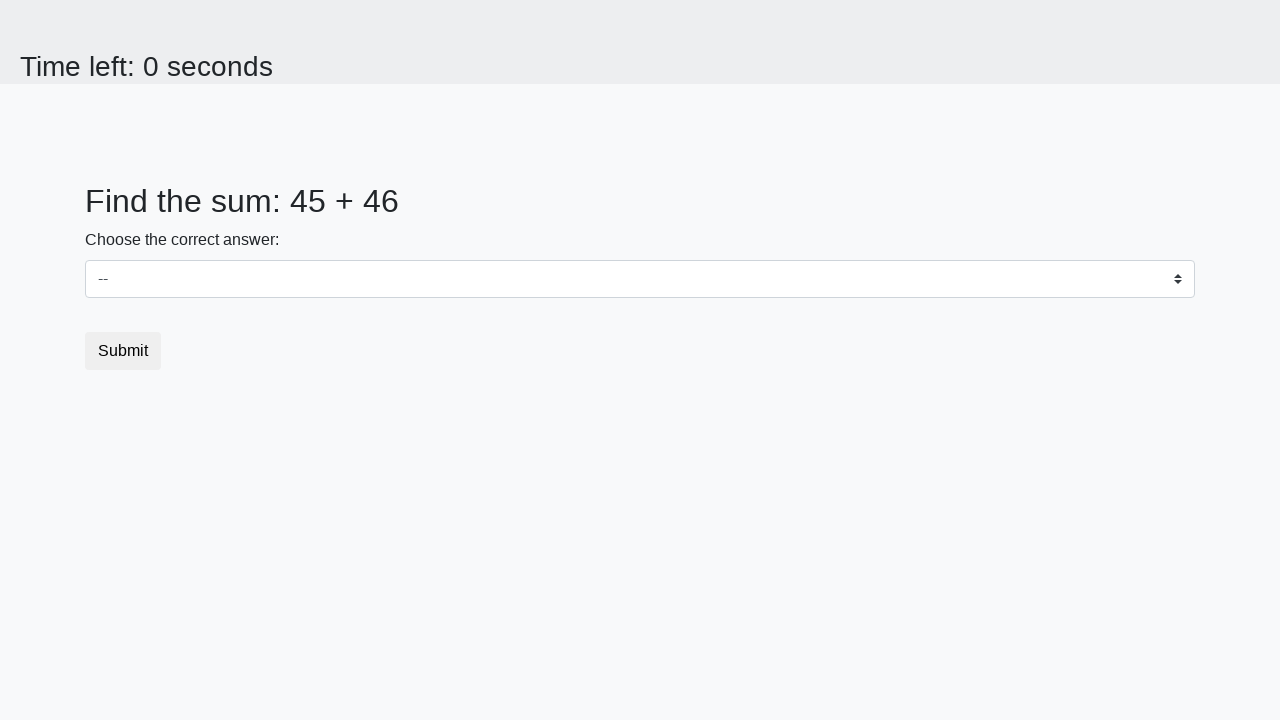

Read second number from #num2 element
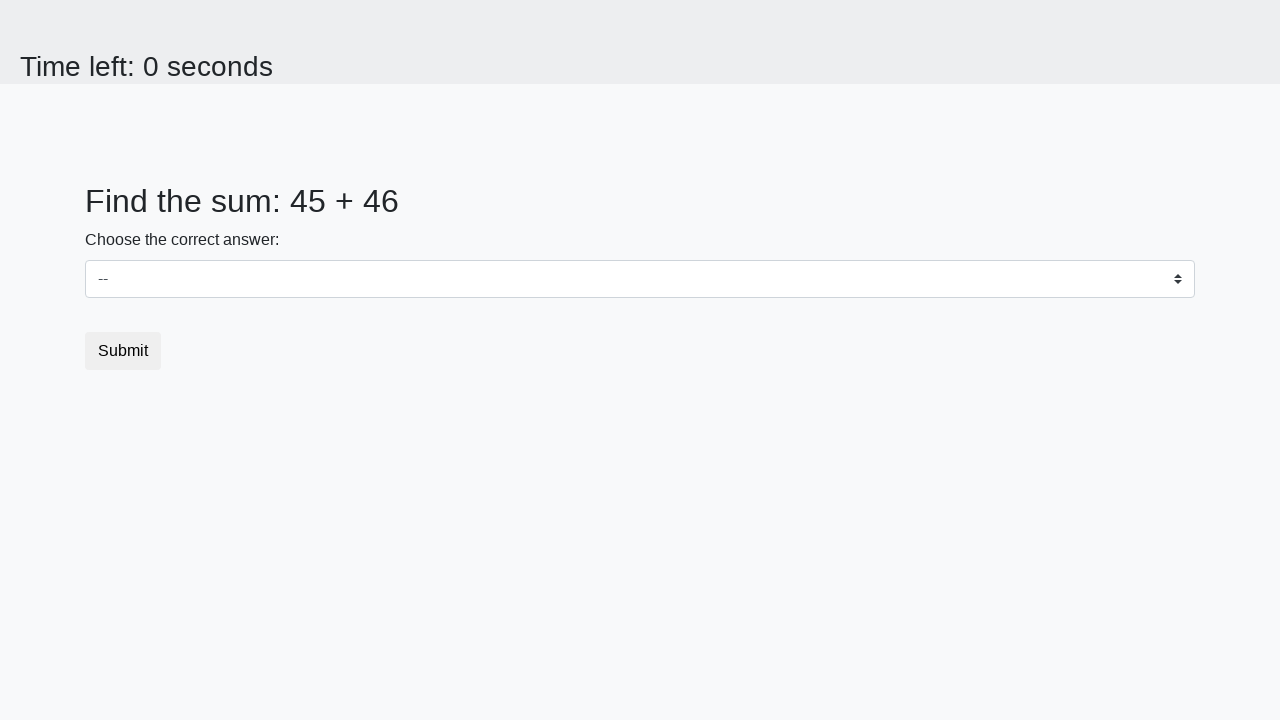

Calculated sum of 45 + 46 = 91
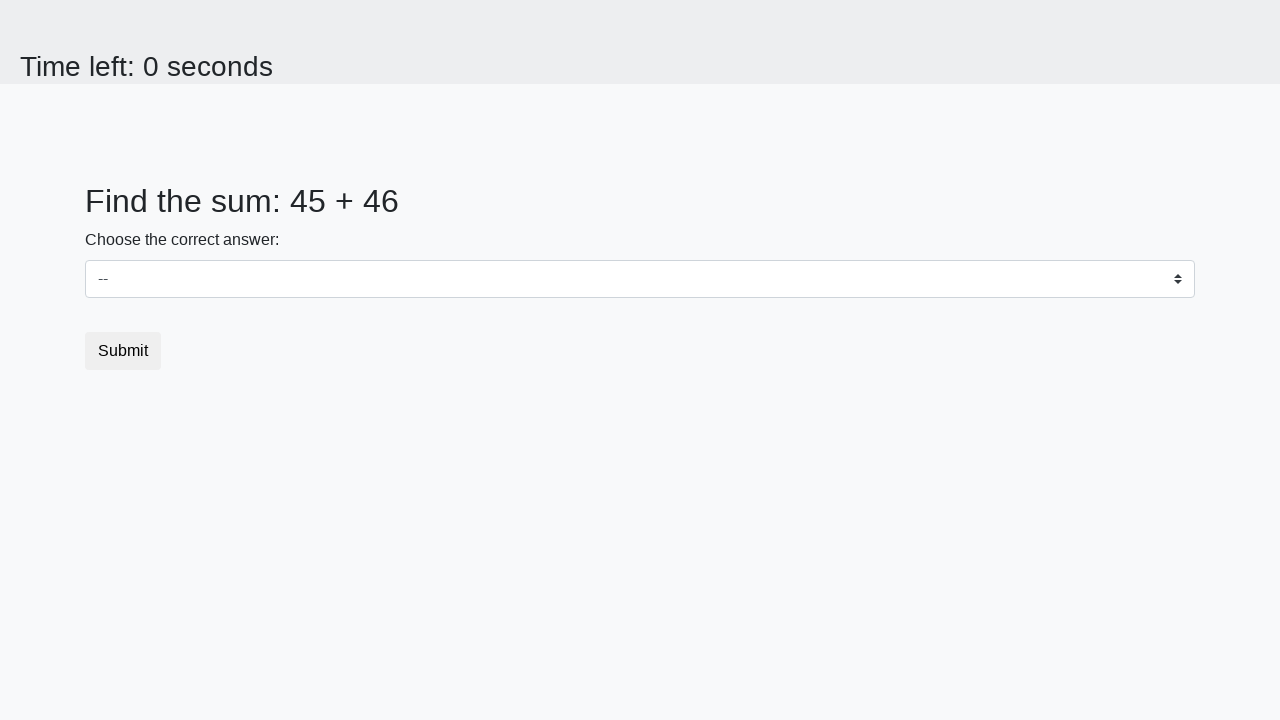

Clicked dropdown menu to open it at (640, 279) on select
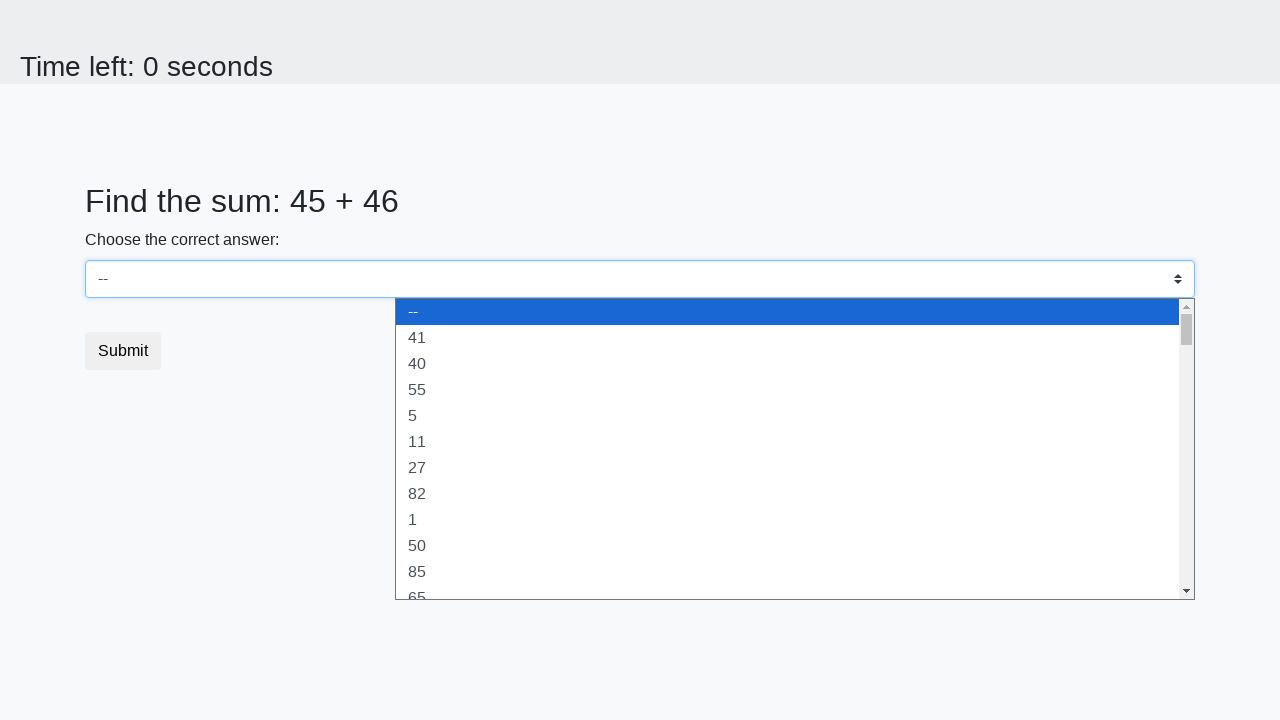

Selected dropdown option with value 91 on select
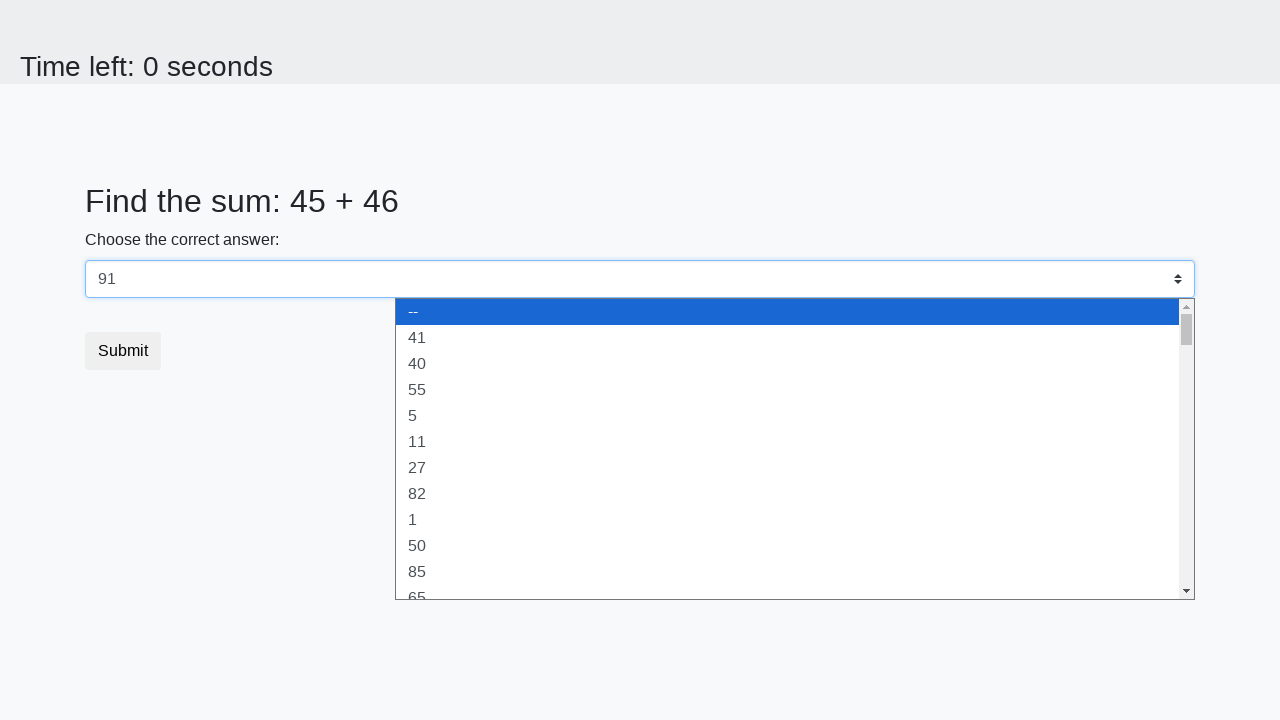

Clicked submit button to submit the form at (123, 351) on body > div > form > button
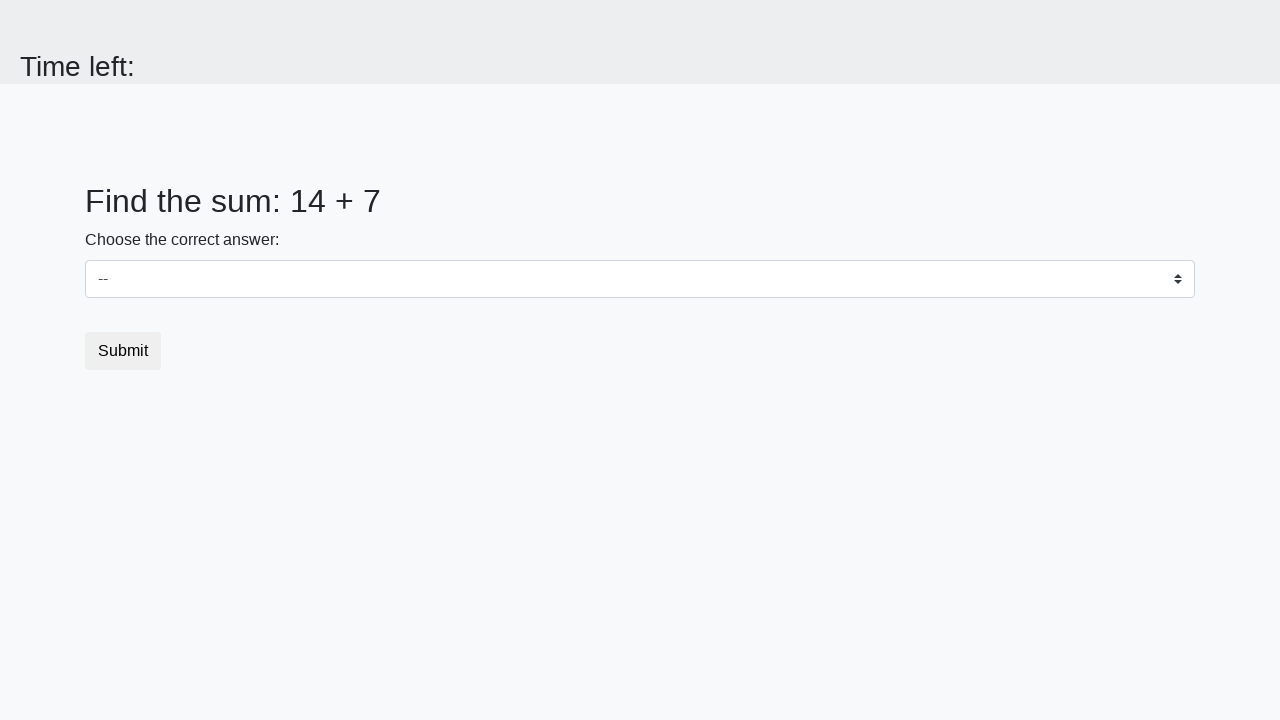

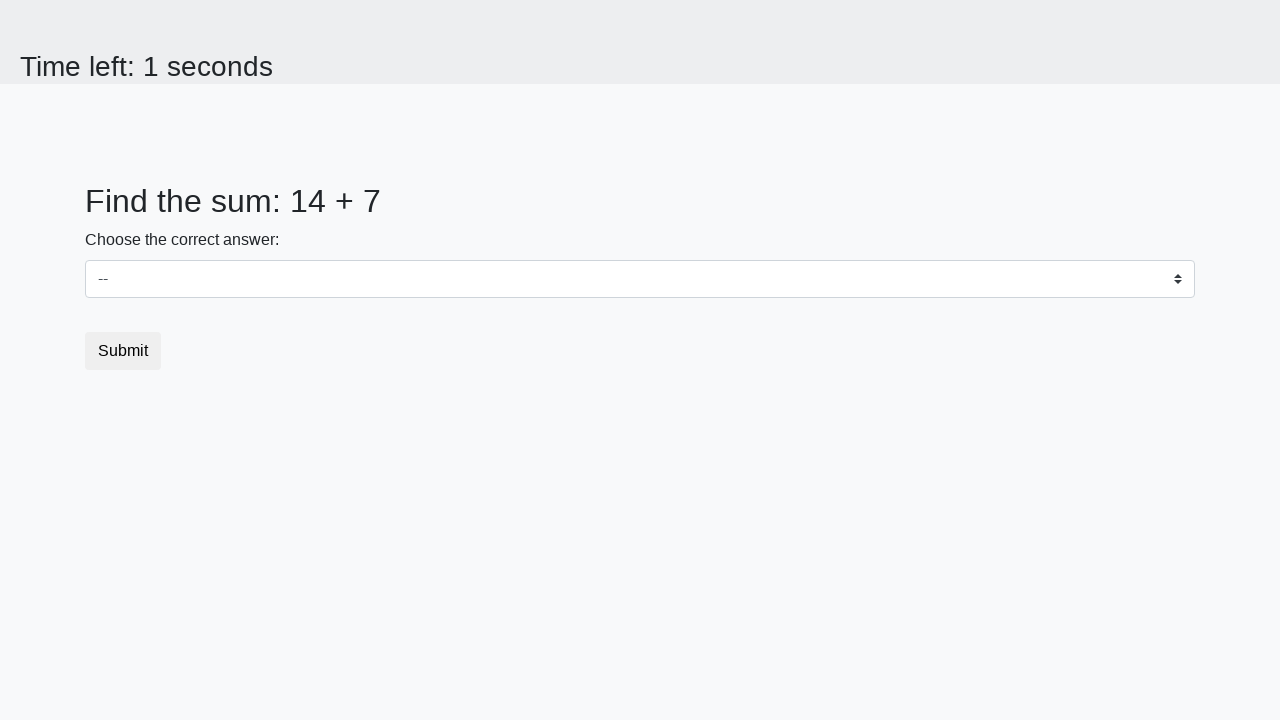